Tests opening a popup window by scrolling to and clicking a "Open a popup window" link on a test page, then closing all browser windows.

Starting URL: http://omayo.blogspot.com/

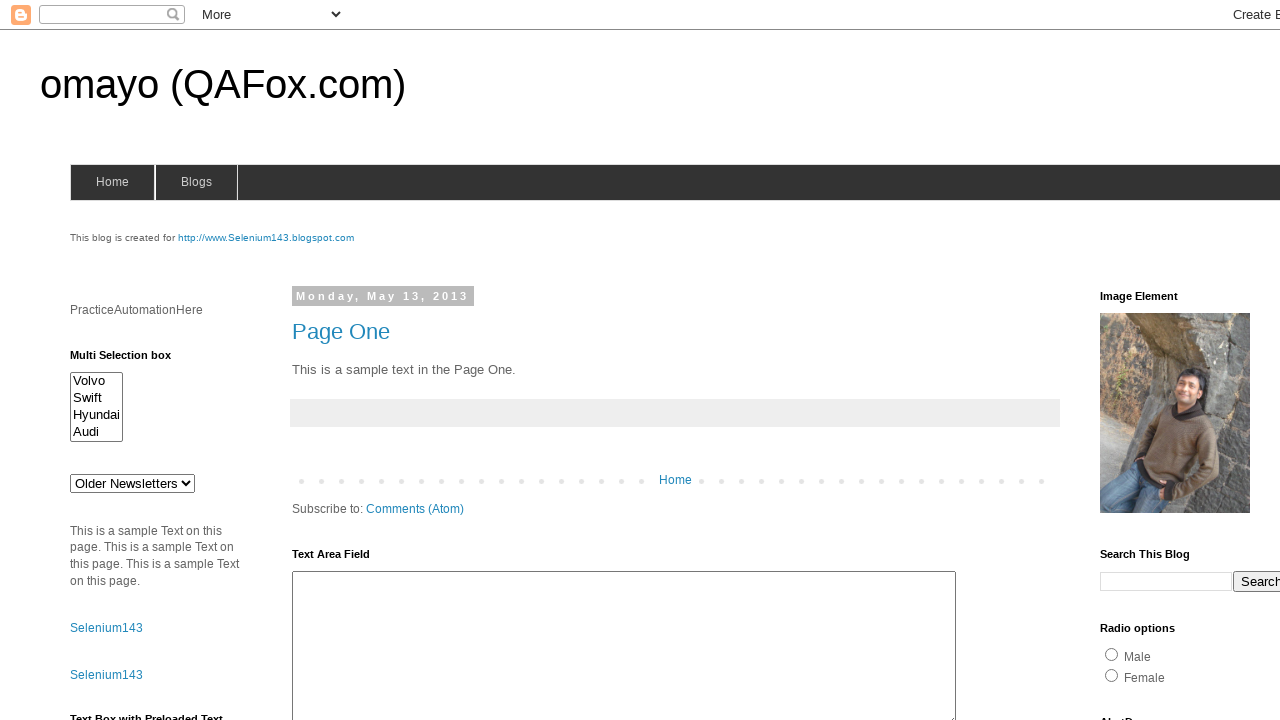

Scrolled to 'Open a popup window' link
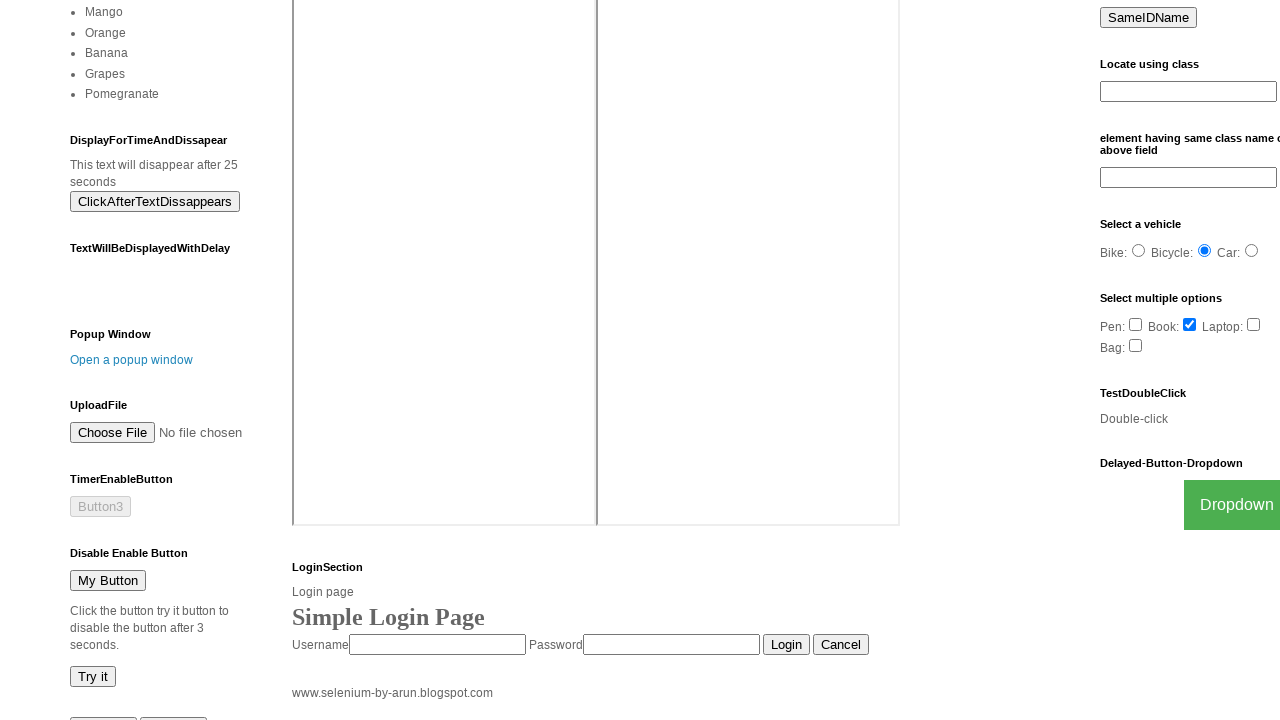

Clicked 'Open a popup window' link at (132, 360) on xpath=//a[text()='Open a popup window']
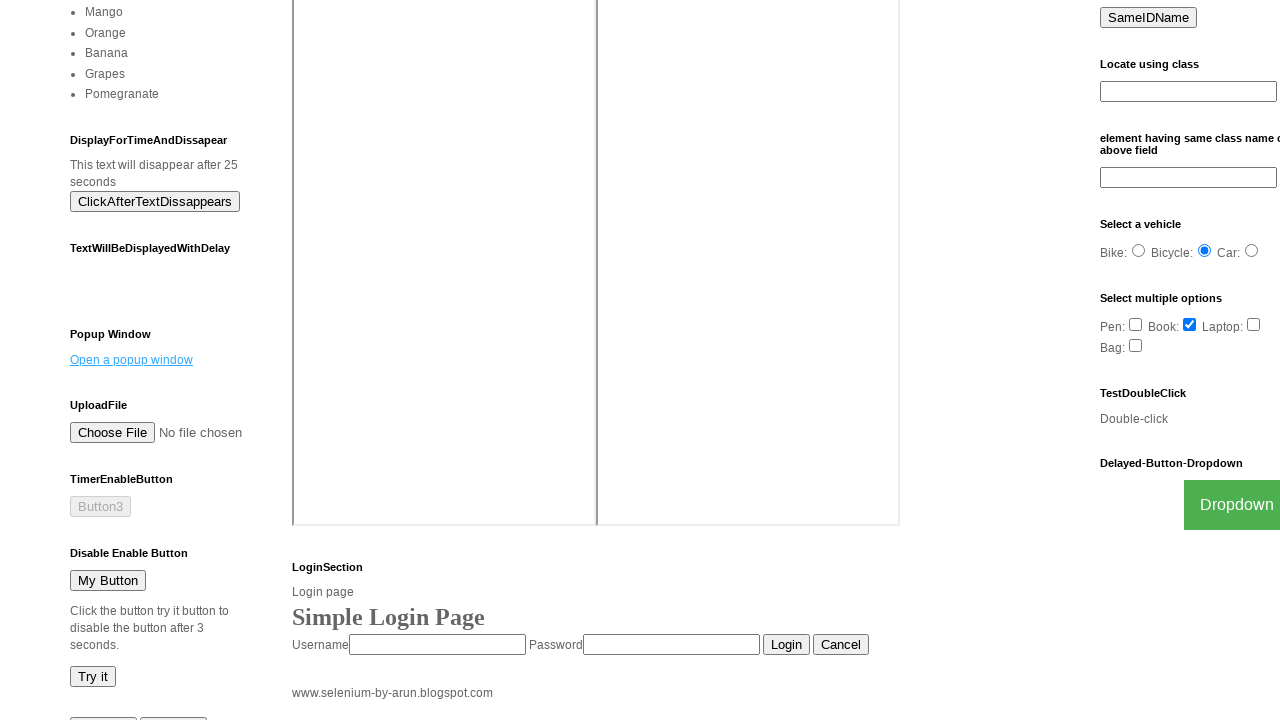

Waited for popup window to open
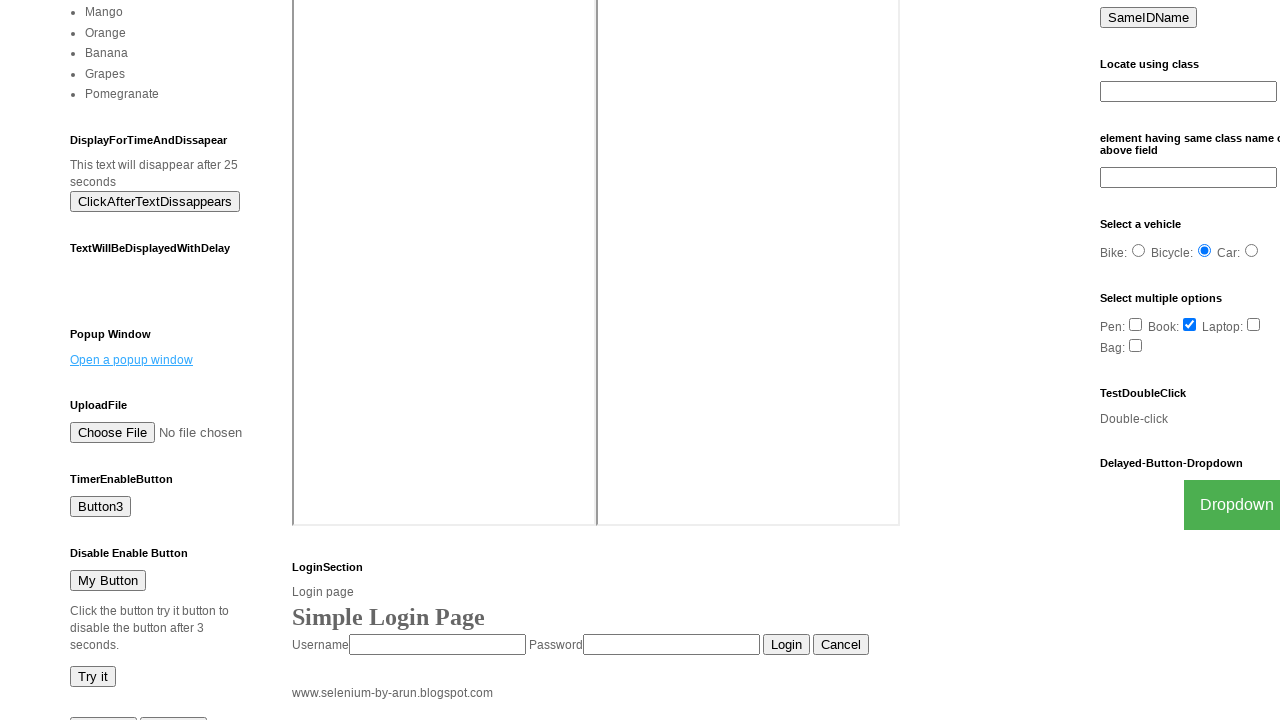

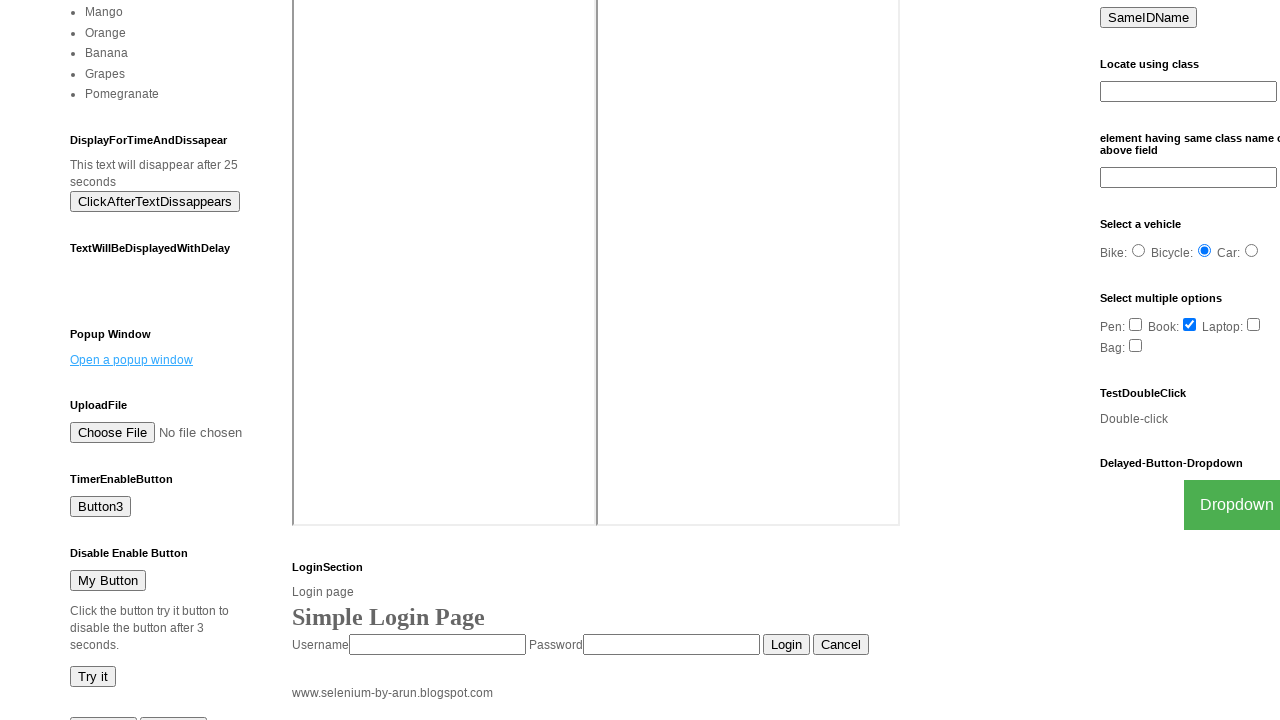